Fills out a paper CD case creation form with artist name, album title, track list, and selects CD type and paper options before submitting the form.

Starting URL: http://www.papercdcase.com/index.php

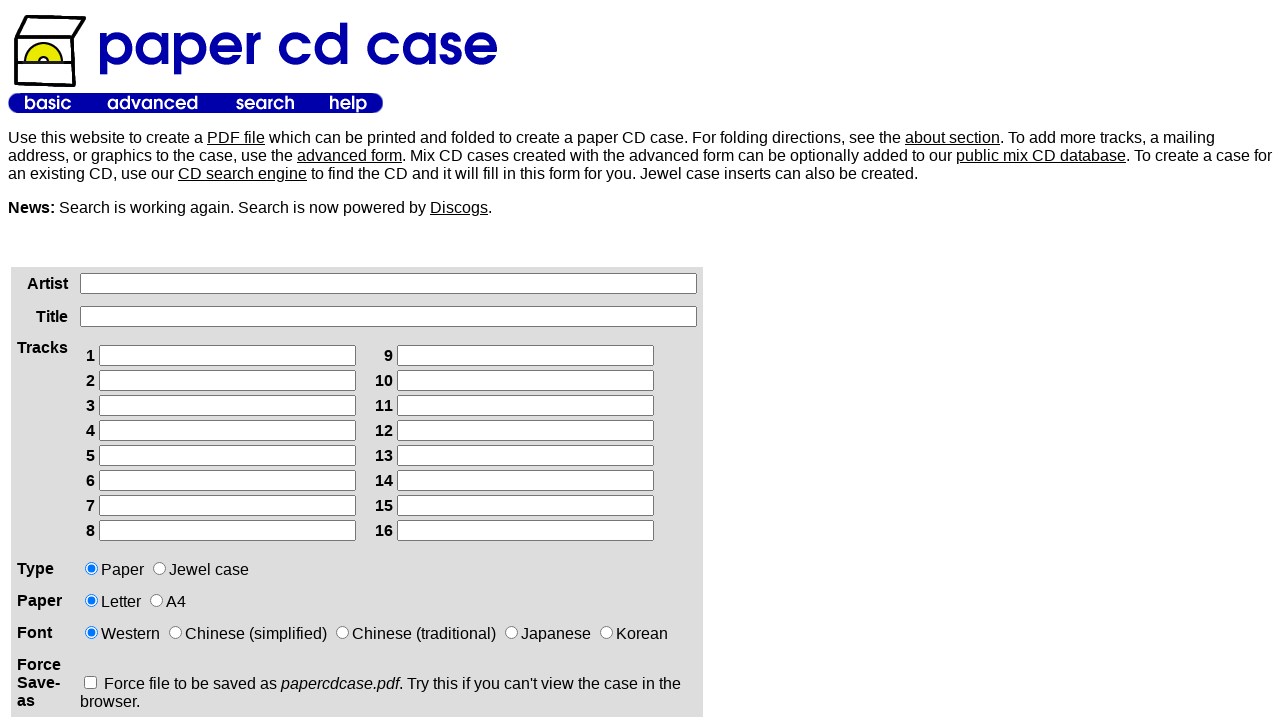

Filled artist name field with 'Airbourne' on xpath=/html/body/table[2]/tbody/tr/td[1]/div/form/table/tbody/tr[1]/td[2]/input
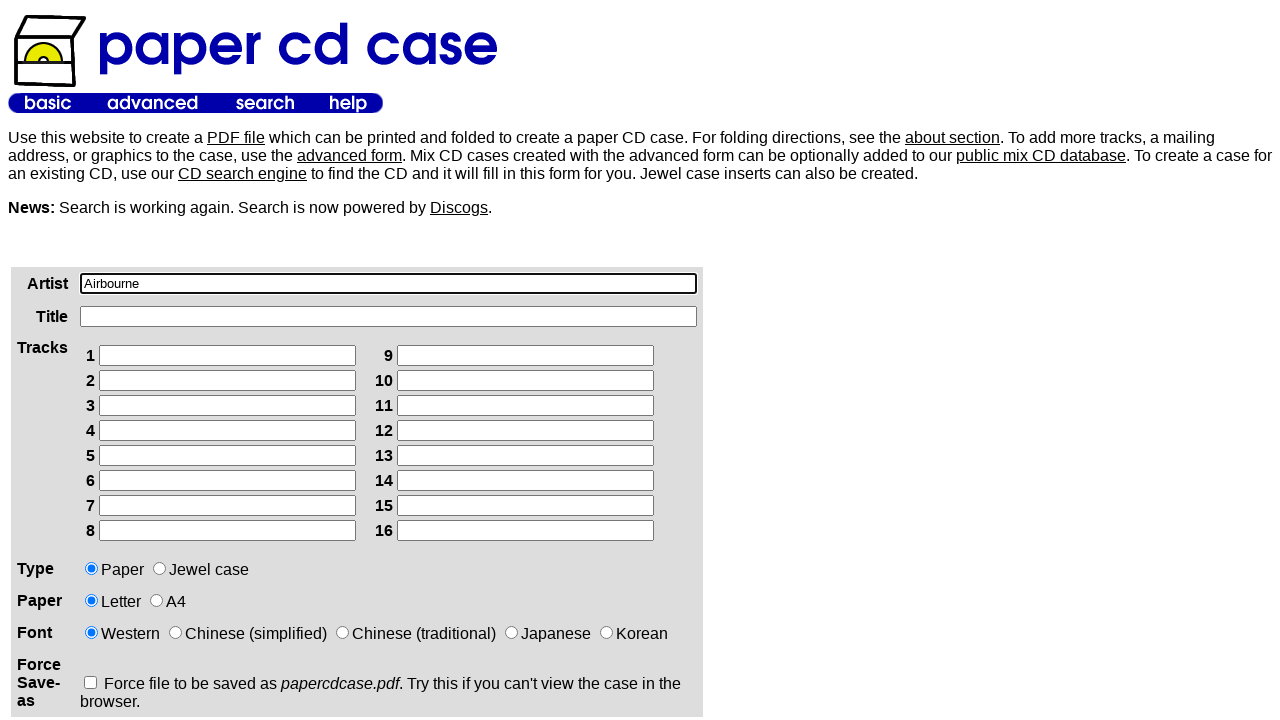

Filled album title field with 'Runnin' Wild' on xpath=/html/body/table[2]/tbody/tr/td[1]/div/form/table/tbody/tr[2]/td[2]/input
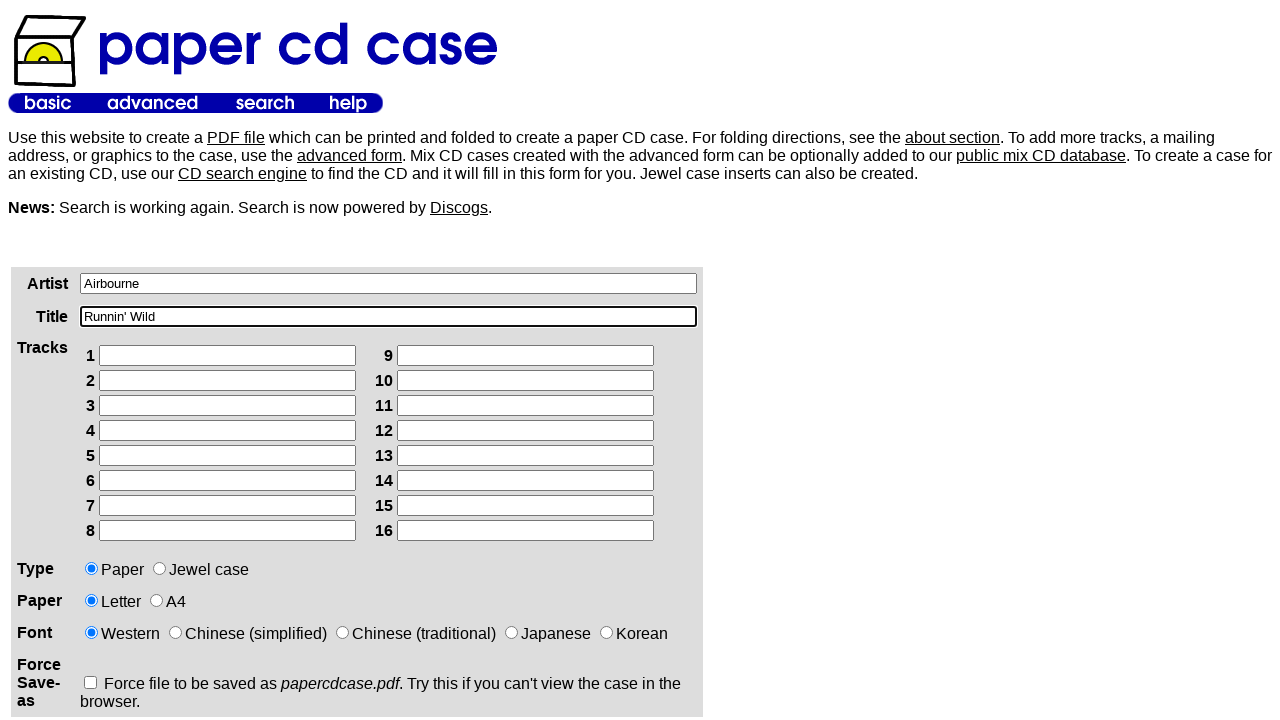

Filled track 1 with 'Stand Up for Rock 'n' Roll' on xpath=/html/body/table[2]/tbody/tr/td[1]/div/form/table/tbody/tr[3]/td[2]/table/
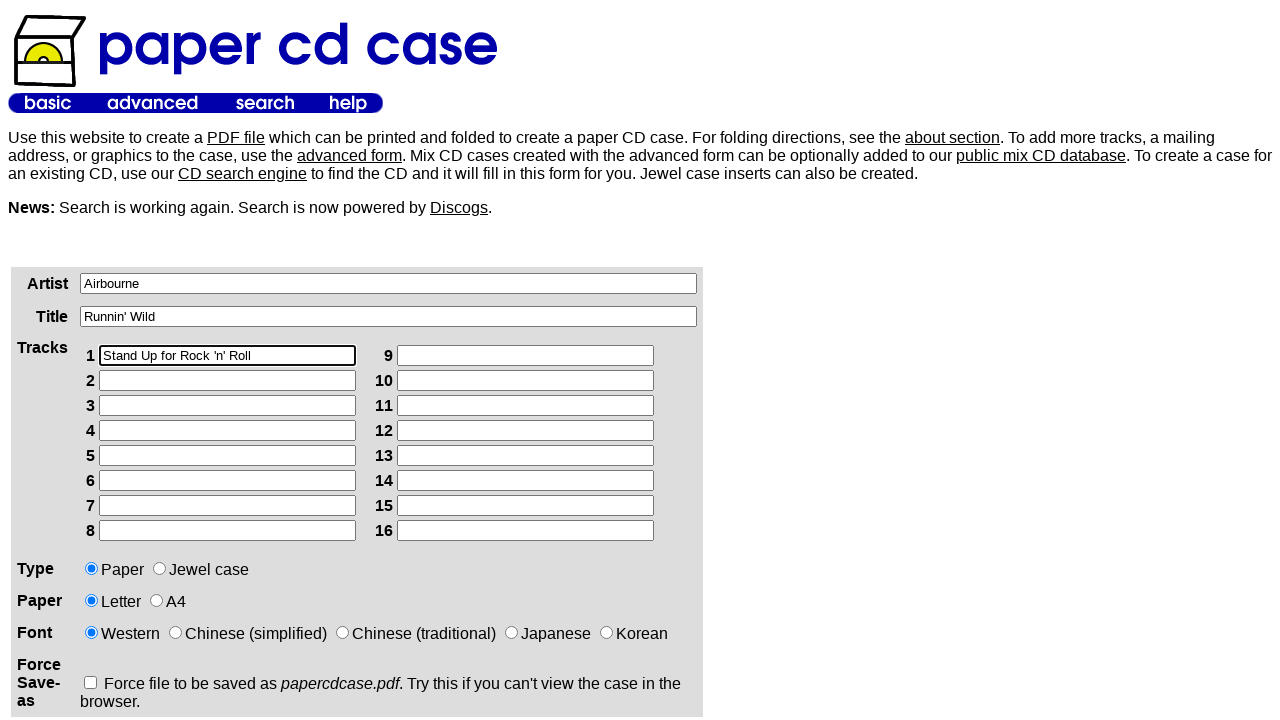

Filled track 2 with 'Runnin' Wild' on xpath=/html/body/table[2]/tbody/tr/td[1]/div/form/table/tbody/tr[3]/td[2]/table/
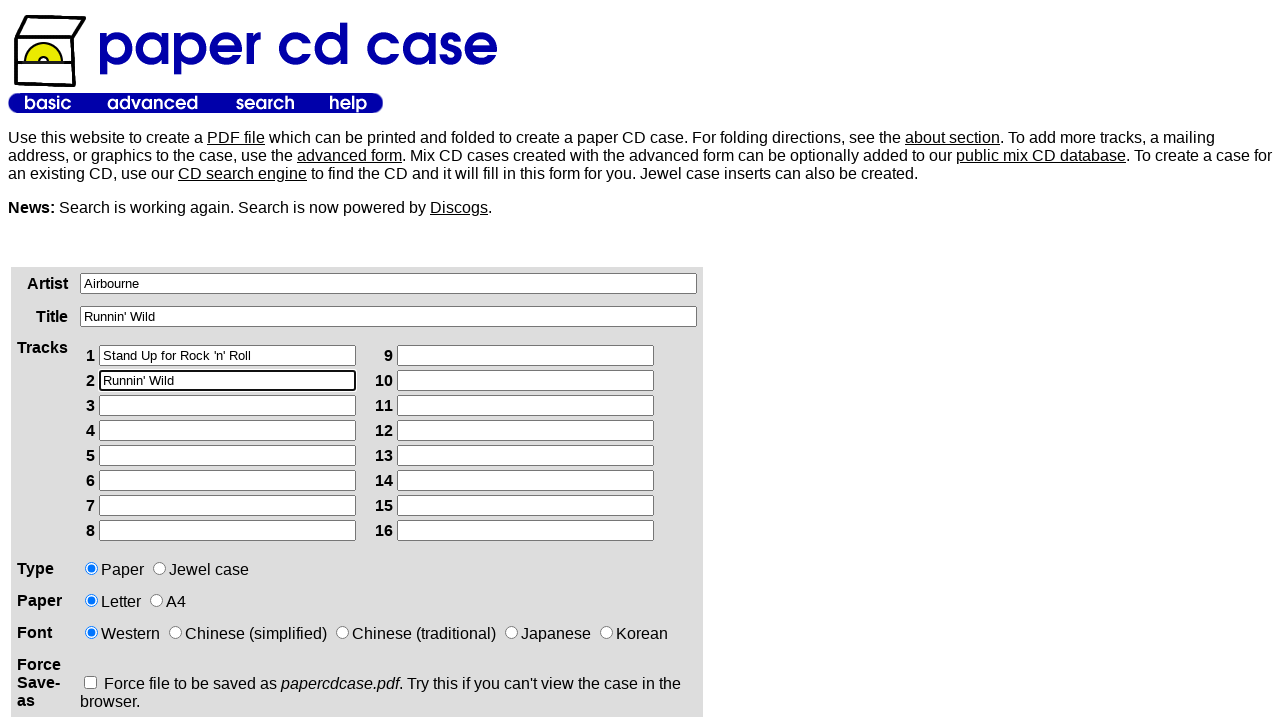

Filled track 3 with 'Too Much, Too Young, Too Fast' on xpath=/html/body/table[2]/tbody/tr/td[1]/div/form/table/tbody/tr[3]/td[2]/table/
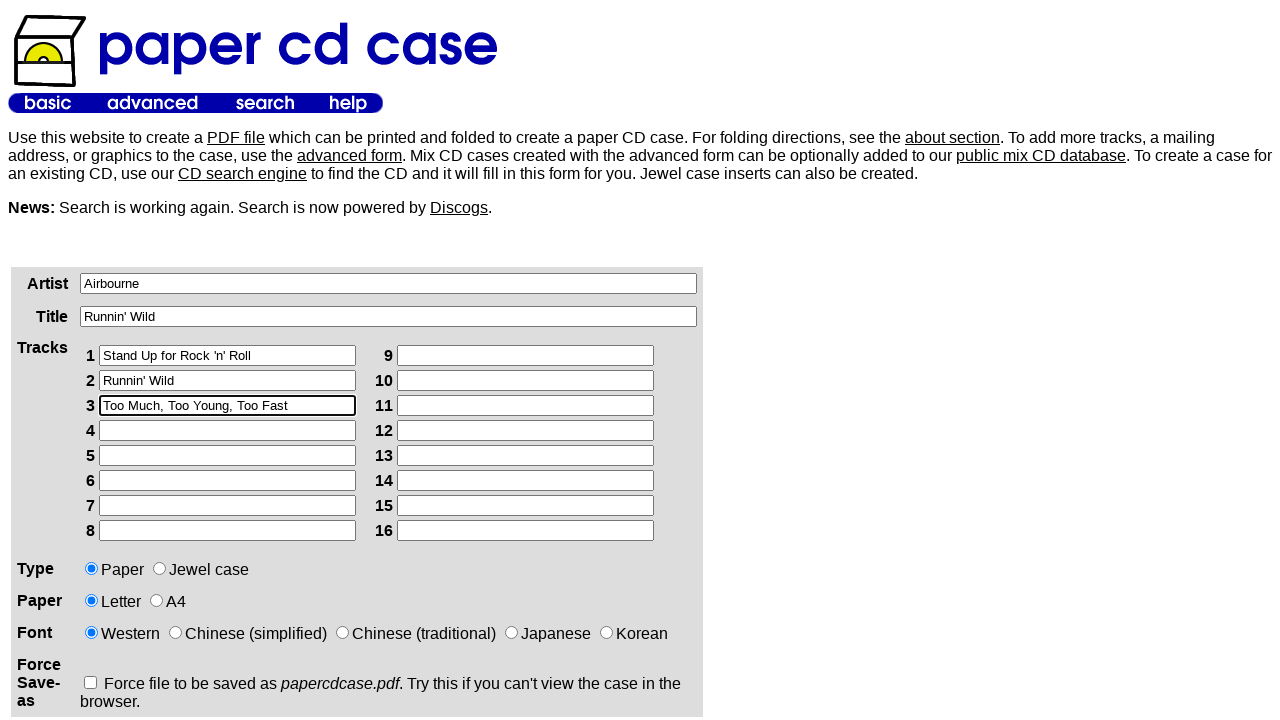

Filled track 4 with 'Diamond in the Rough' on xpath=/html/body/table[2]/tbody/tr/td[1]/div/form/table/tbody/tr[3]/td[2]/table/
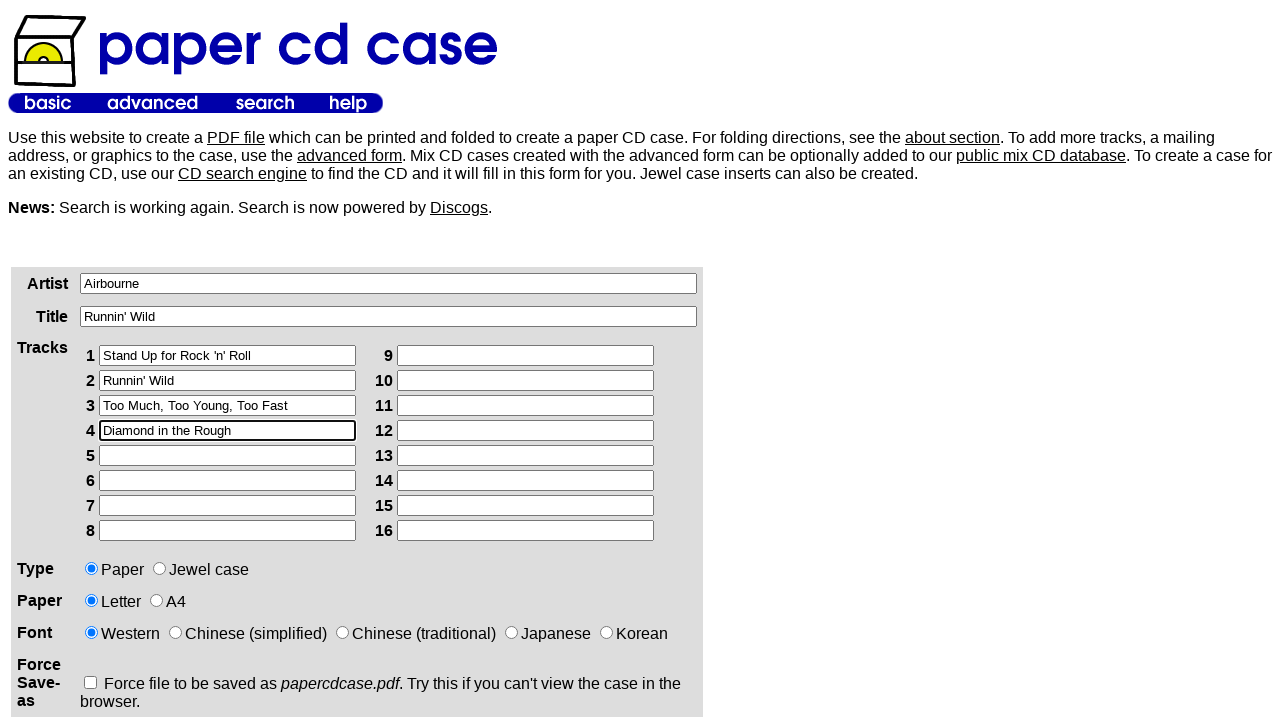

Filled track 5 with 'Fat City' on xpath=/html/body/table[2]/tbody/tr/td[1]/div/form/table/tbody/tr[3]/td[2]/table/
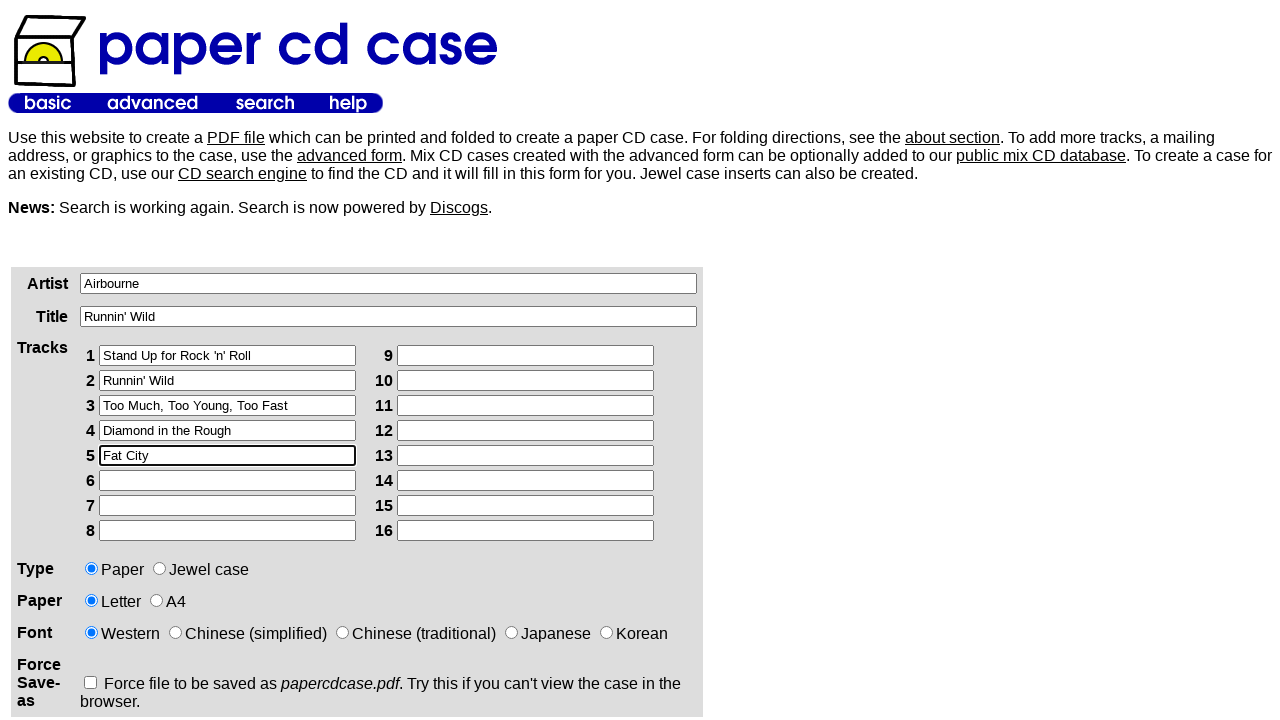

Filled track 6 with 'What's Eatin' You' on xpath=/html/body/table[2]/tbody/tr/td[1]/div/form/table/tbody/tr[3]/td[2]/table/
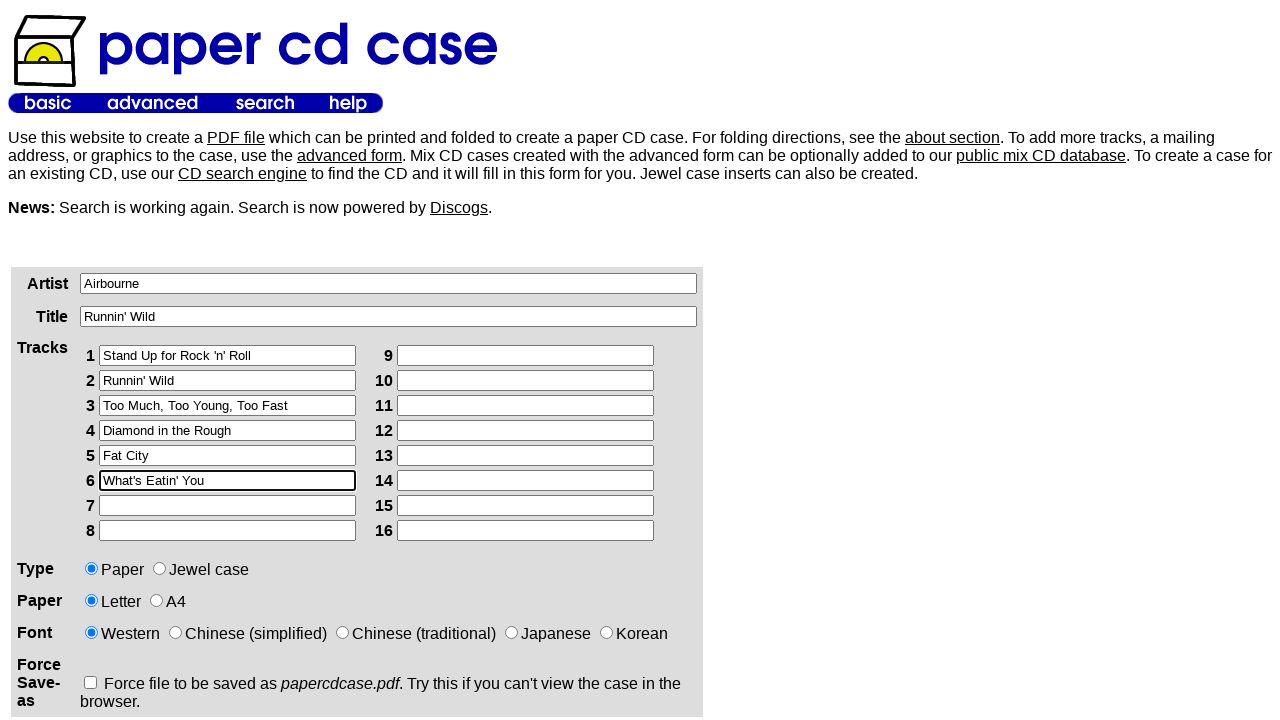

Filled track 7 with 'Cheap Wine & Cheaper Women' on xpath=/html/body/table[2]/tbody/tr/td[1]/div/form/table/tbody/tr[3]/td[2]/table/
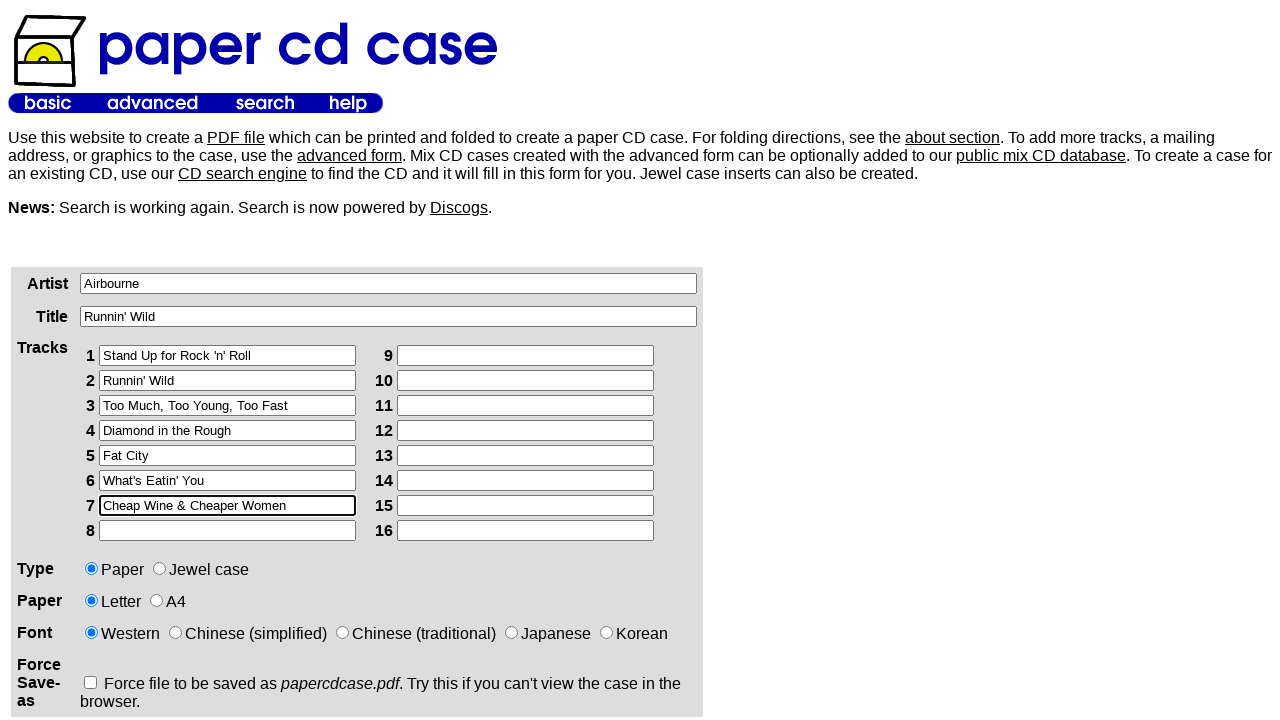

Filled track 8 with 'Hellfire' on xpath=/html/body/table[2]/tbody/tr/td[1]/div/form/table/tbody/tr[3]/td[2]/table/
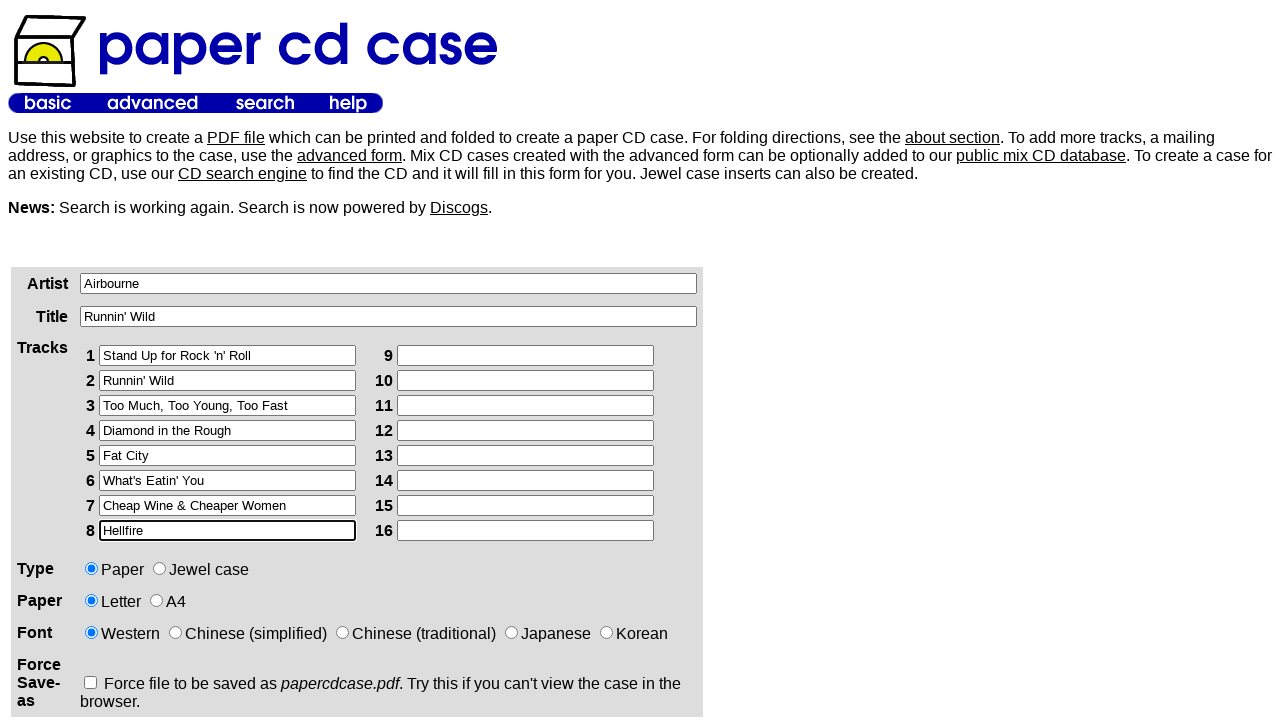

Selected CD type option at (160, 568) on xpath=/html/body/table[2]/tbody/tr/td[1]/div/form/table/tbody/tr[4]/td[2]/input[
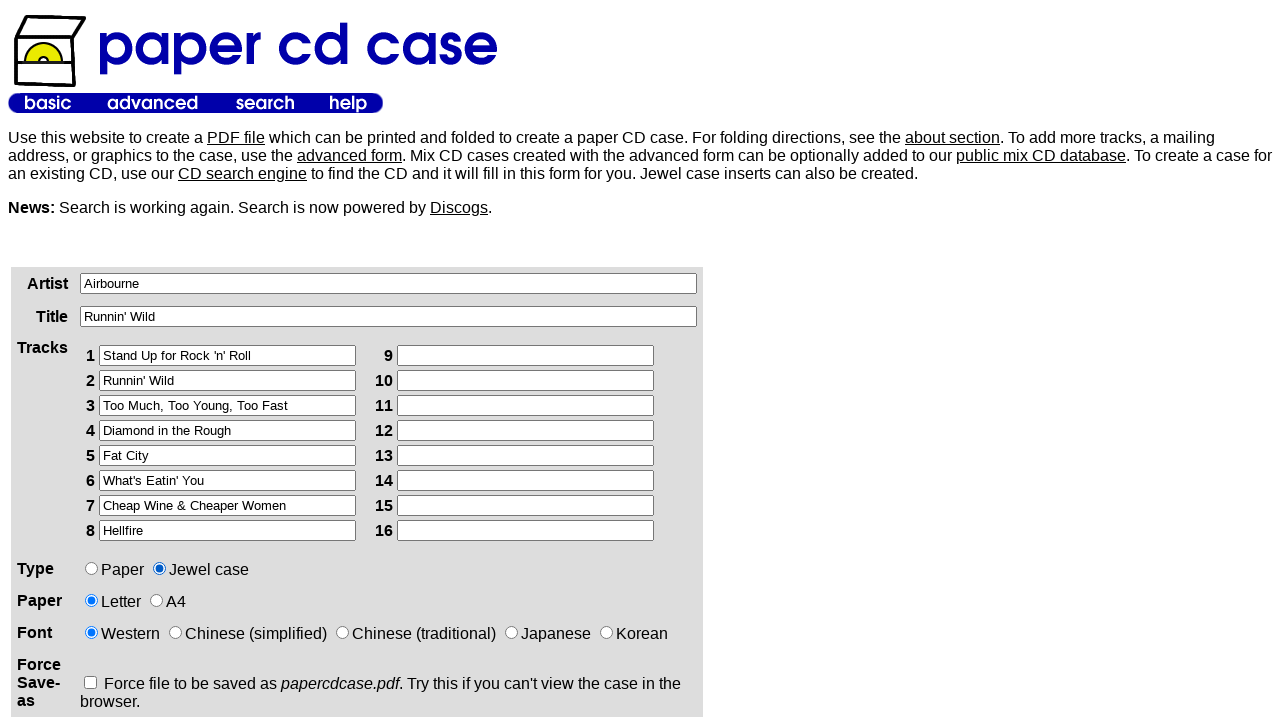

Selected paper option at (92, 600) on xpath=/html/body/table[2]/tbody/tr/td[1]/div/form/table/tbody/tr[5]/td[2]/input[
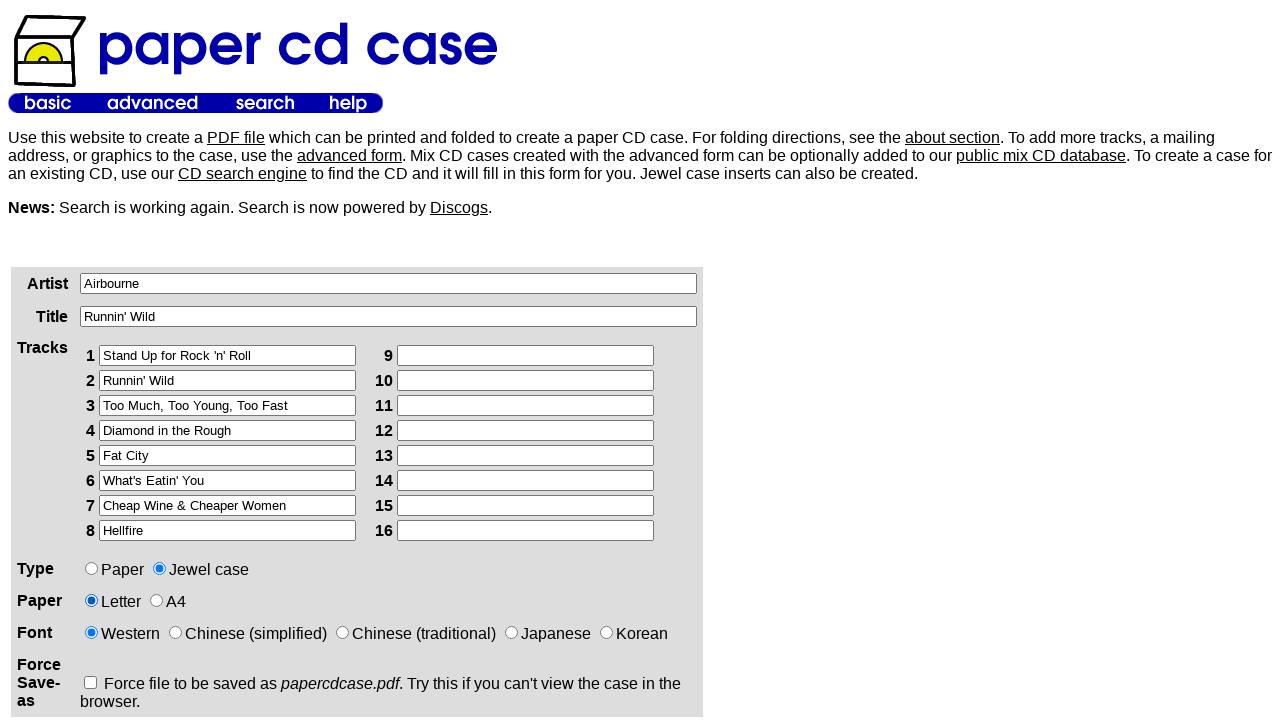

Clicked create button to submit paper CD case form at (125, 360) on xpath=/html/body/table[2]/tbody/tr/td[1]/div/form/p/input
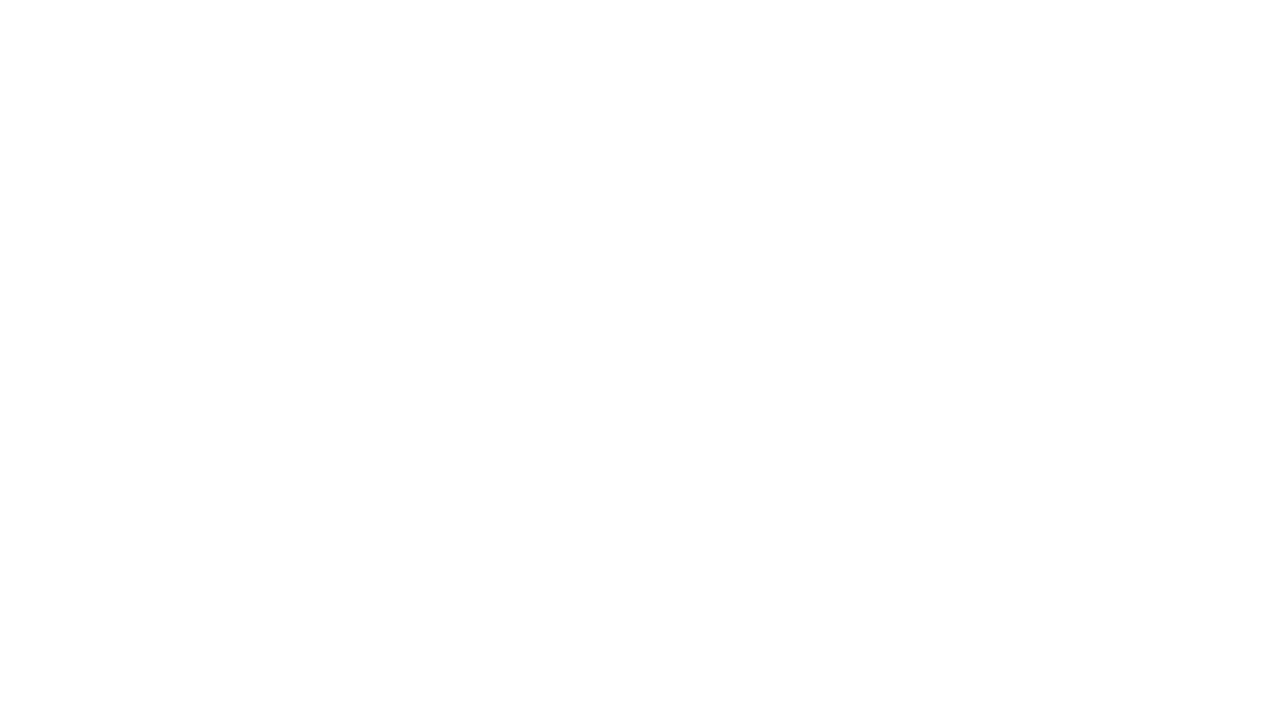

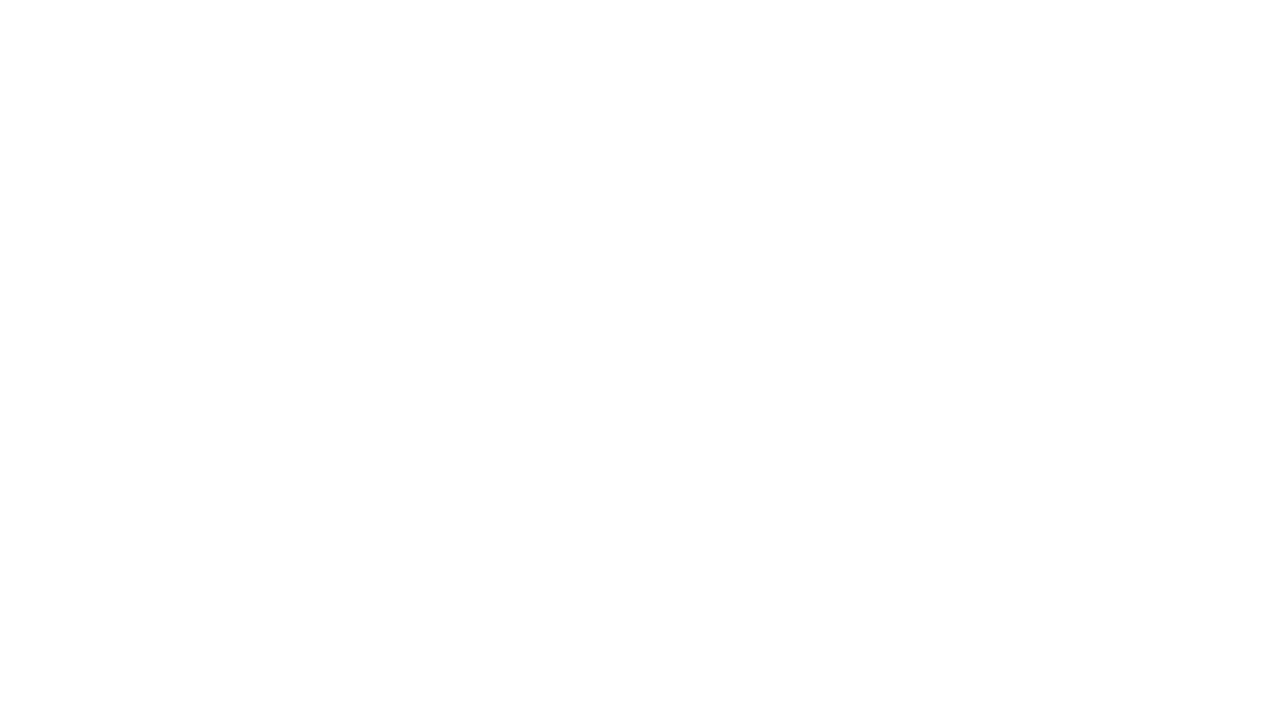